Tests right-click (context click) functionality on an image element within a popup menu sample page

Starting URL: https://deluxe-menu.com/popup-mode-sample.html

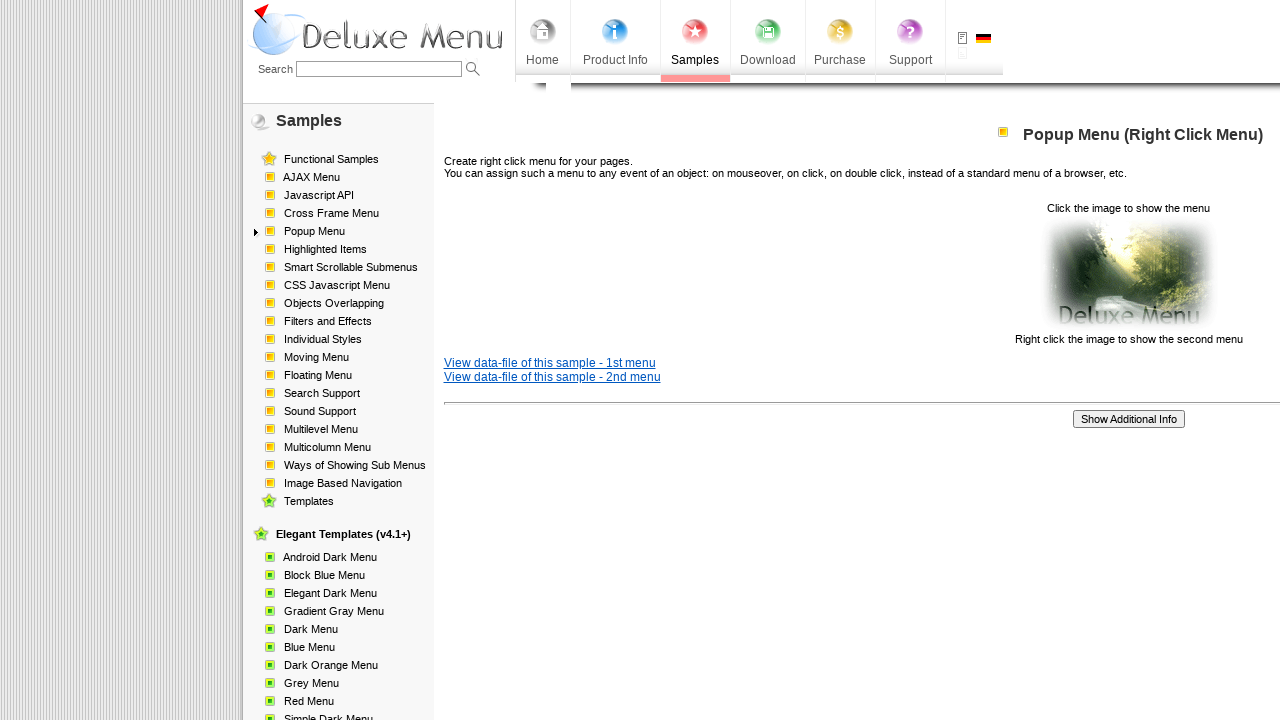

Navigated to popup mode sample page
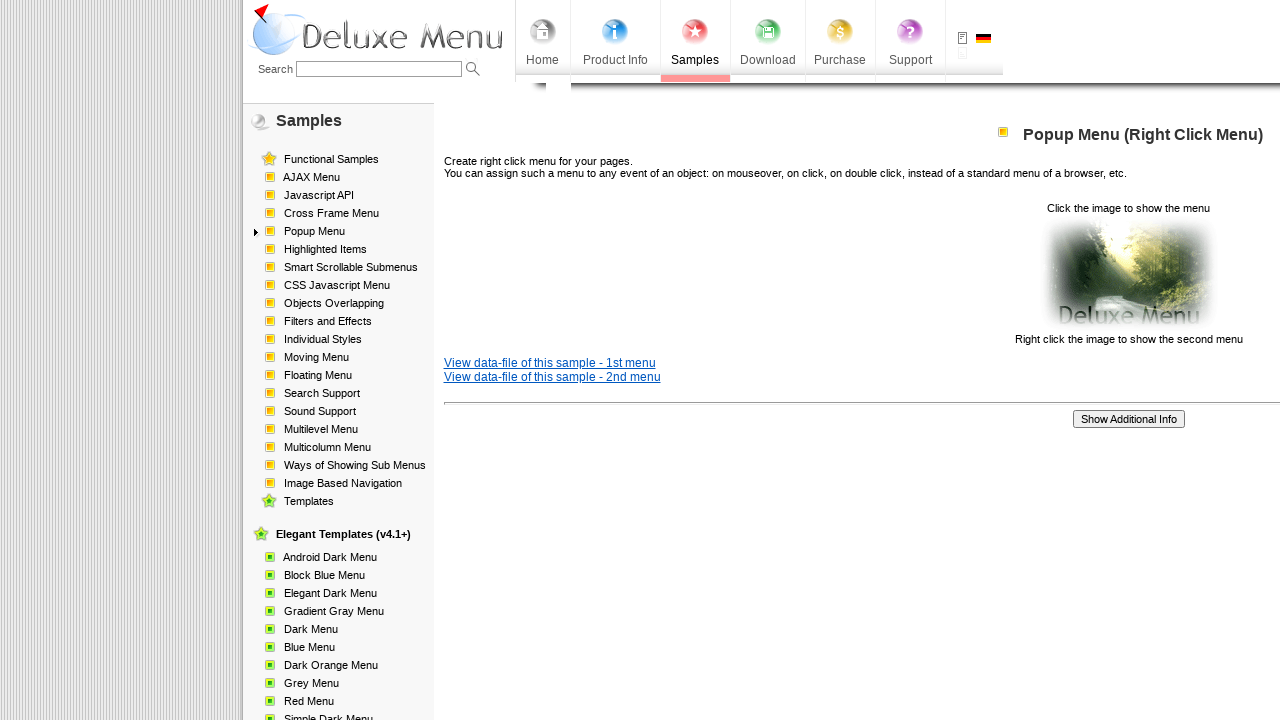

Target image element became visible
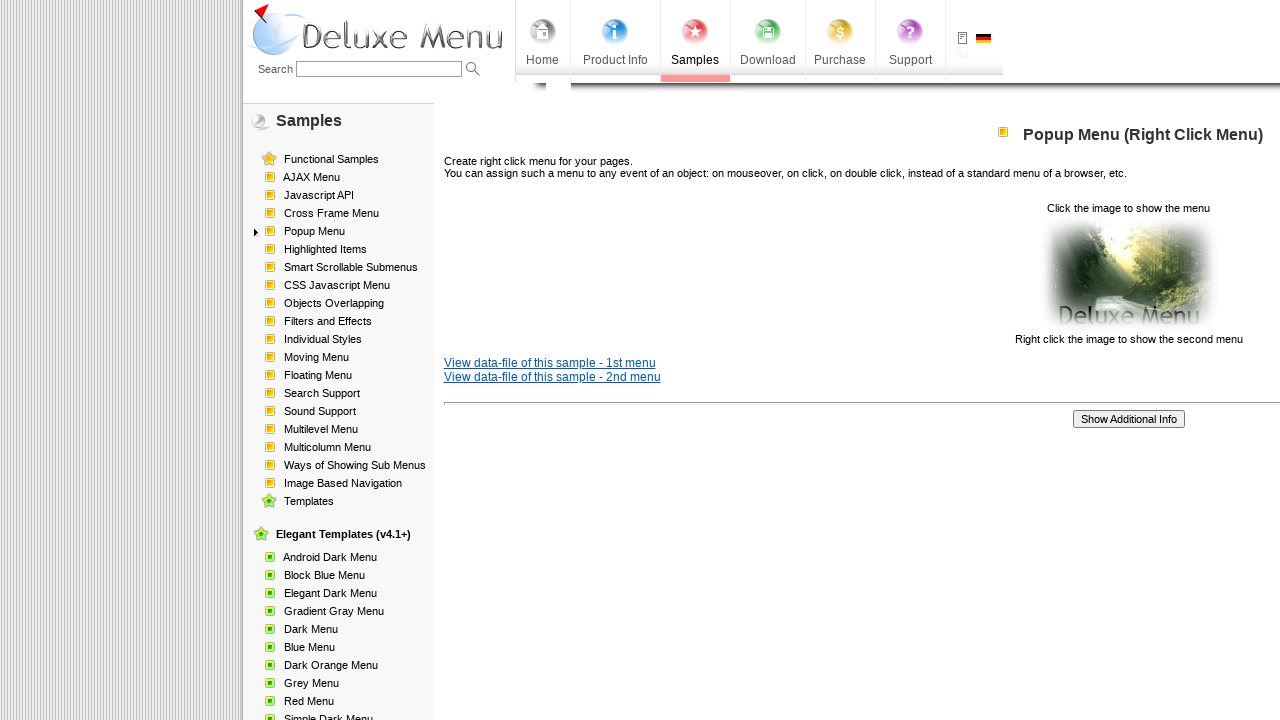

Right-clicked on the image element within popup menu at (1128, 274) on (//p[@align='center'])[2]//img
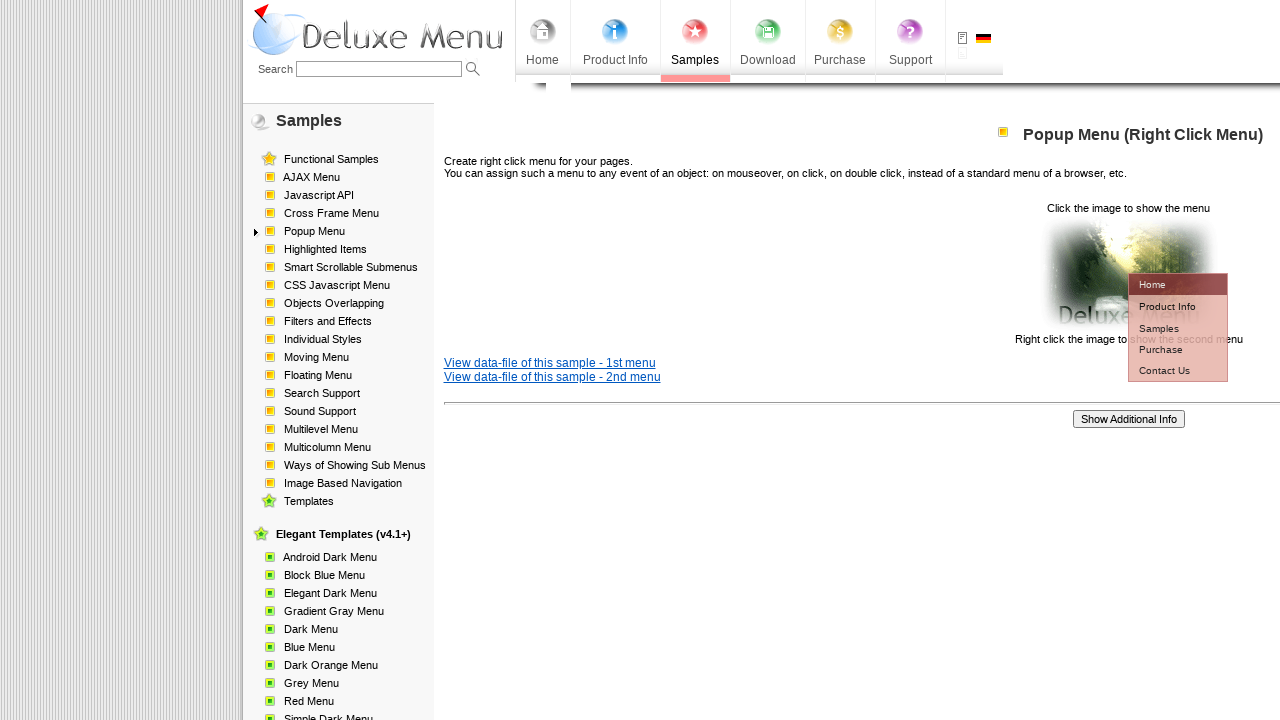

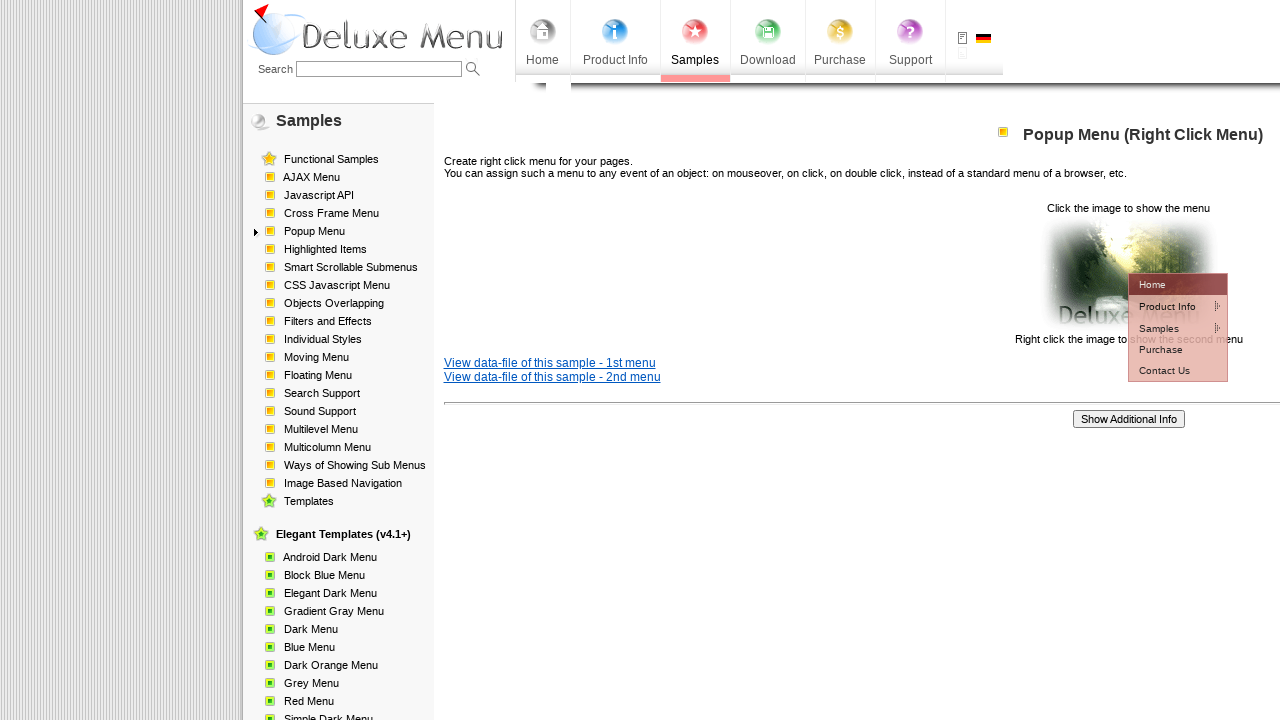